Tests Shadow DOM traversal on the Polymer Project shop demo site by navigating through nested shadow roots to click on a shop button element.

Starting URL: https://shop.polymer-project.org/

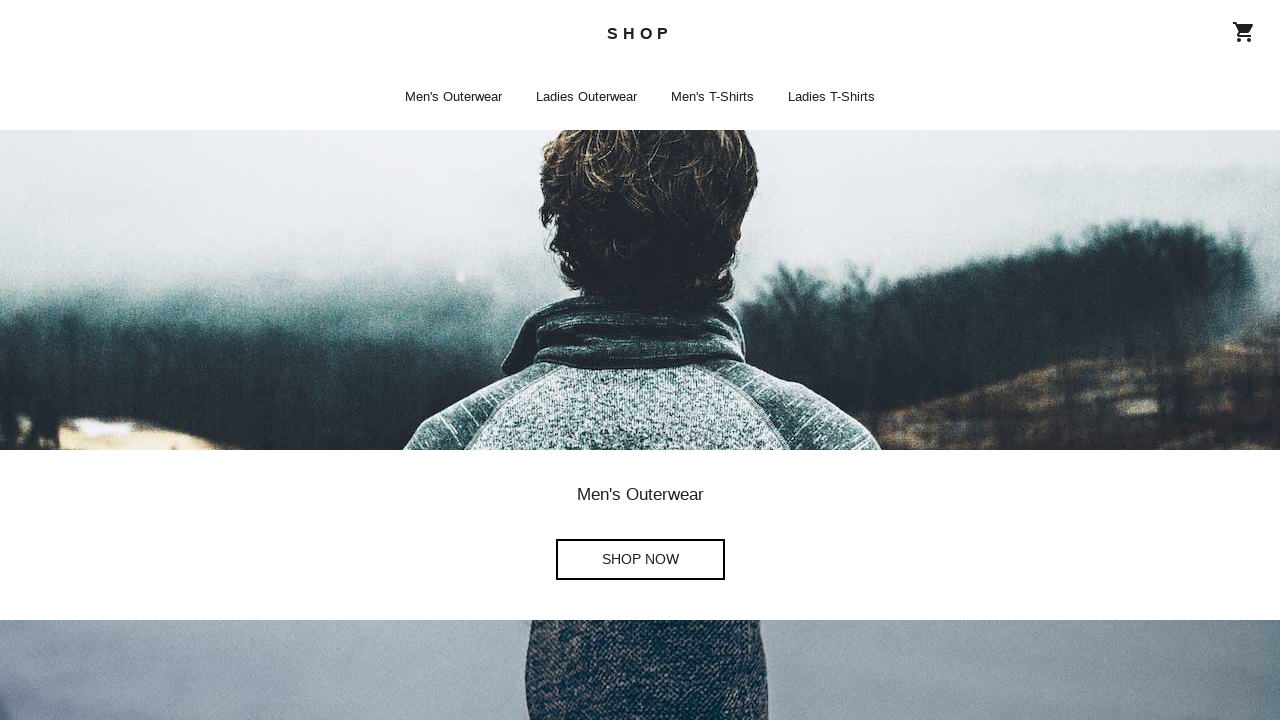

Set viewport size to 1920x1080
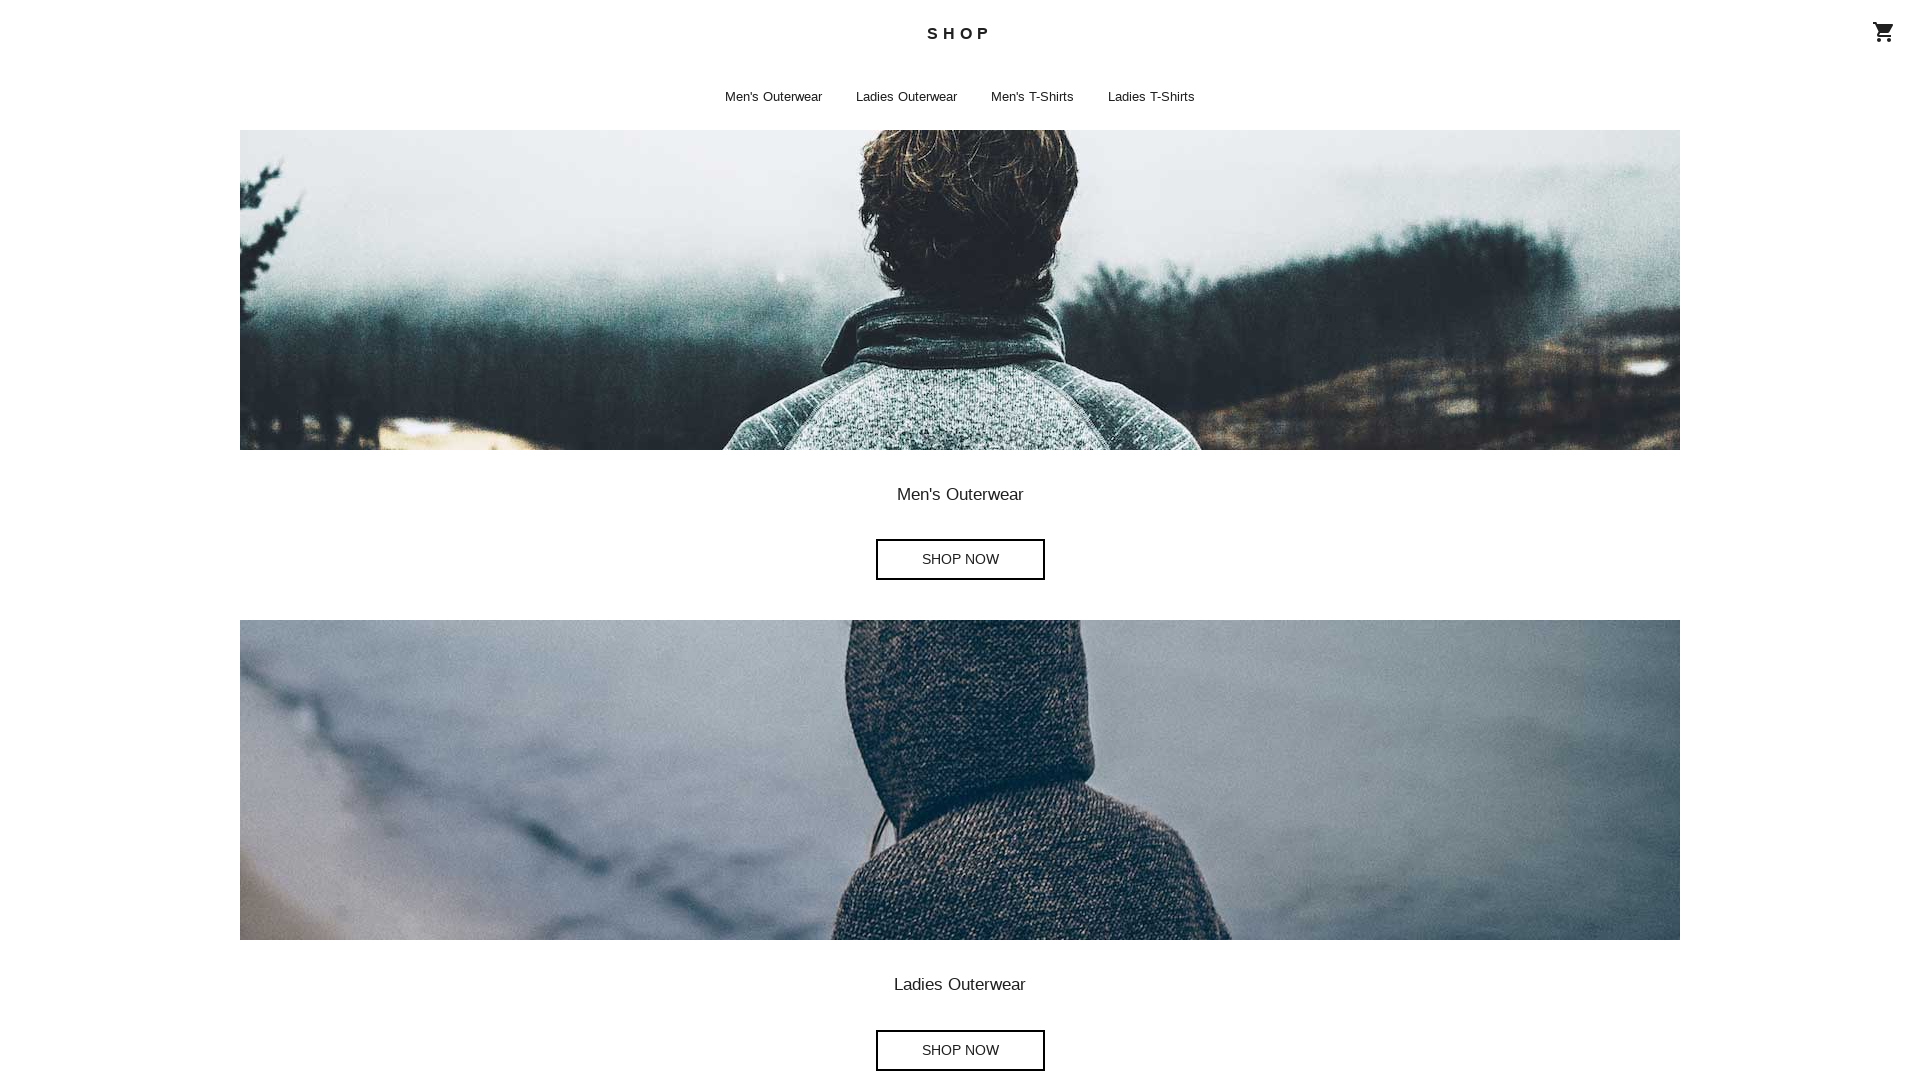

Waited for shop-app element to be present
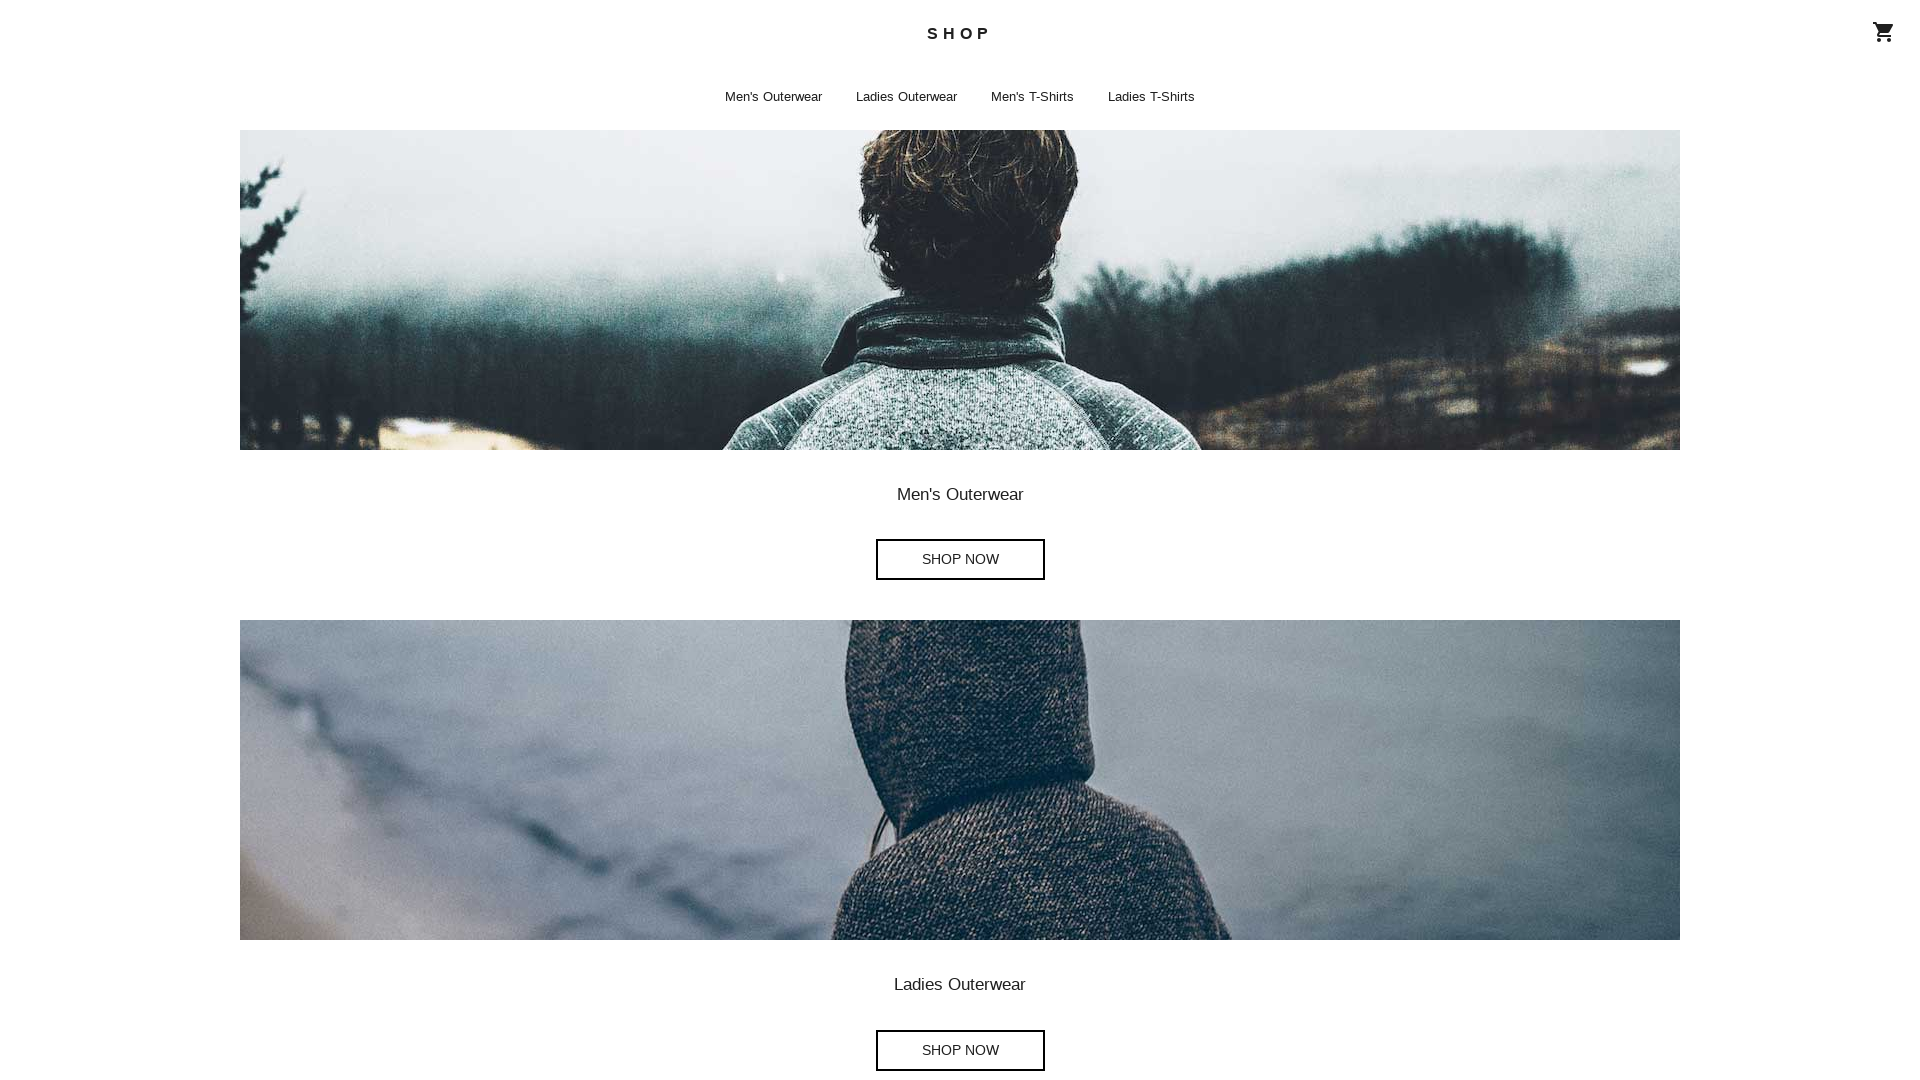

Traversed Shadow DOM to locate shop button element
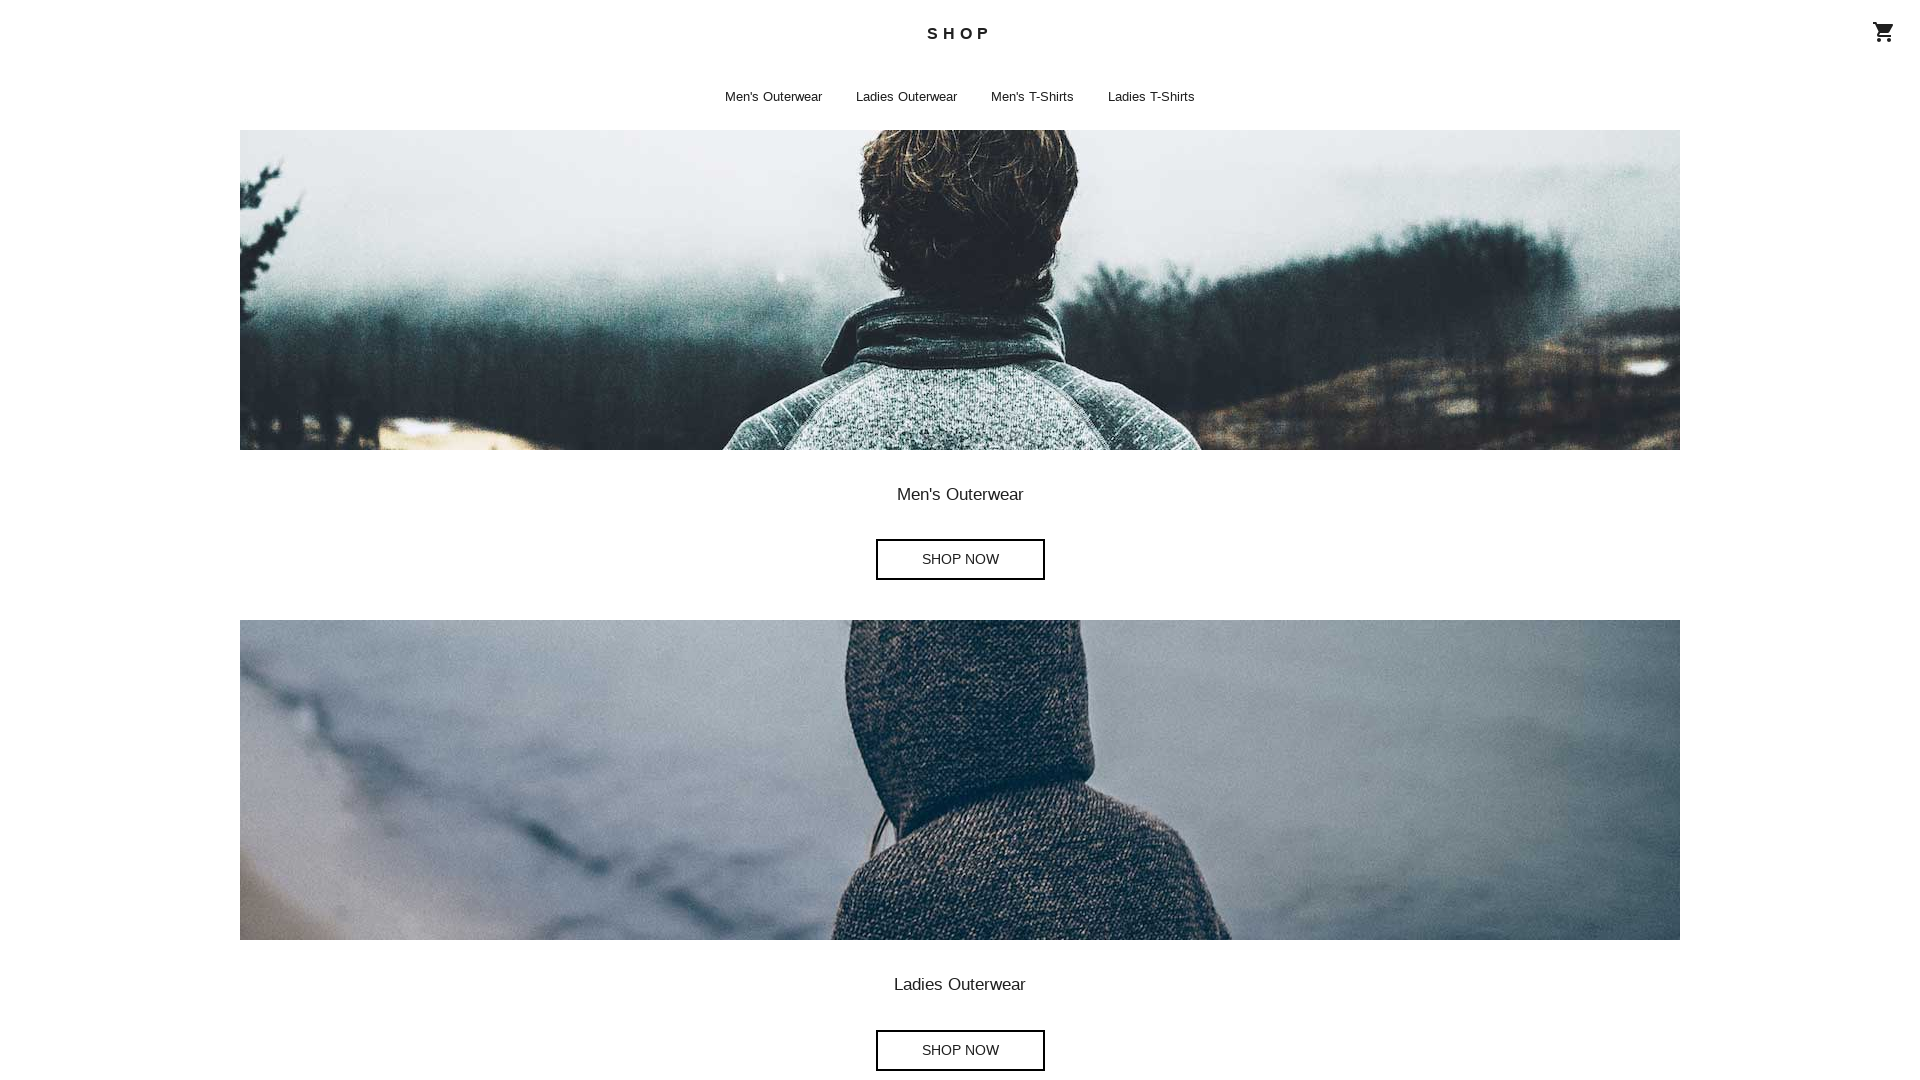

Clicked the shop button element in Shadow DOM
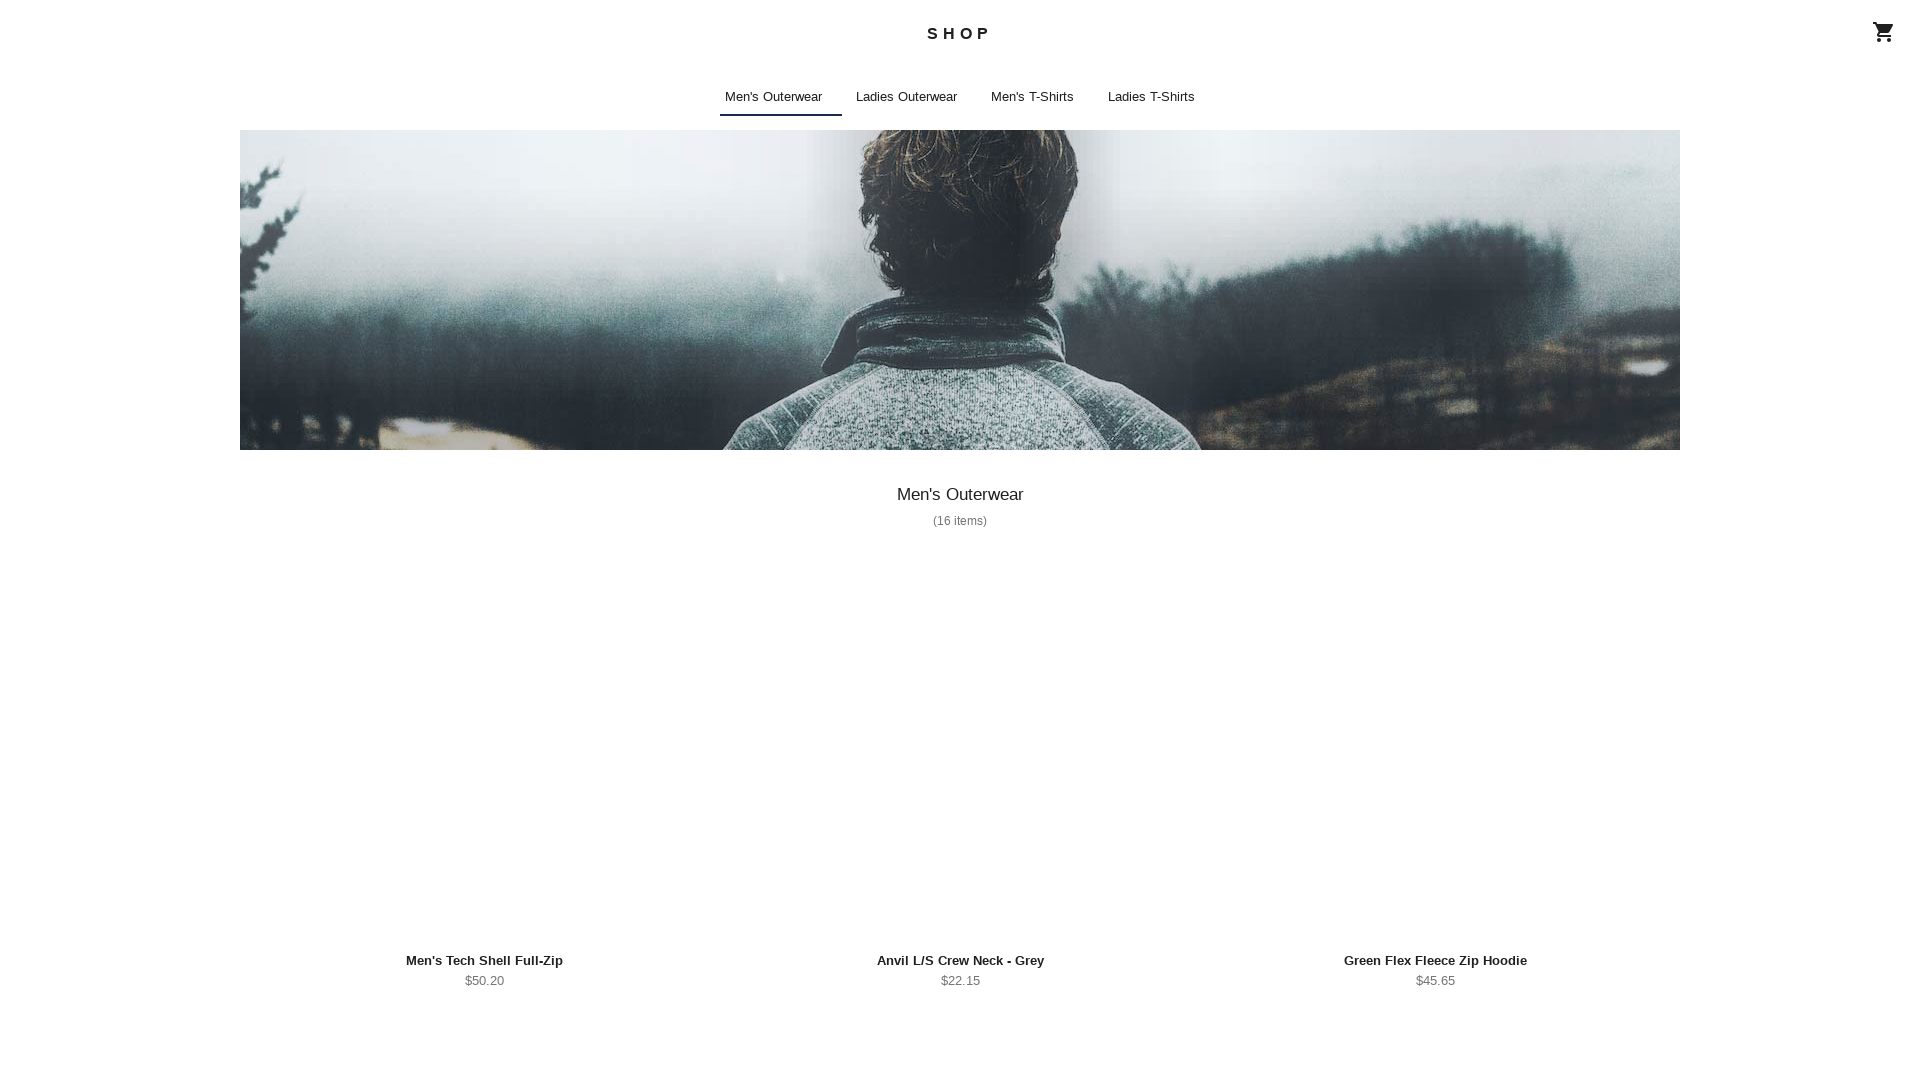

Navigation completed and page reached networkidle state
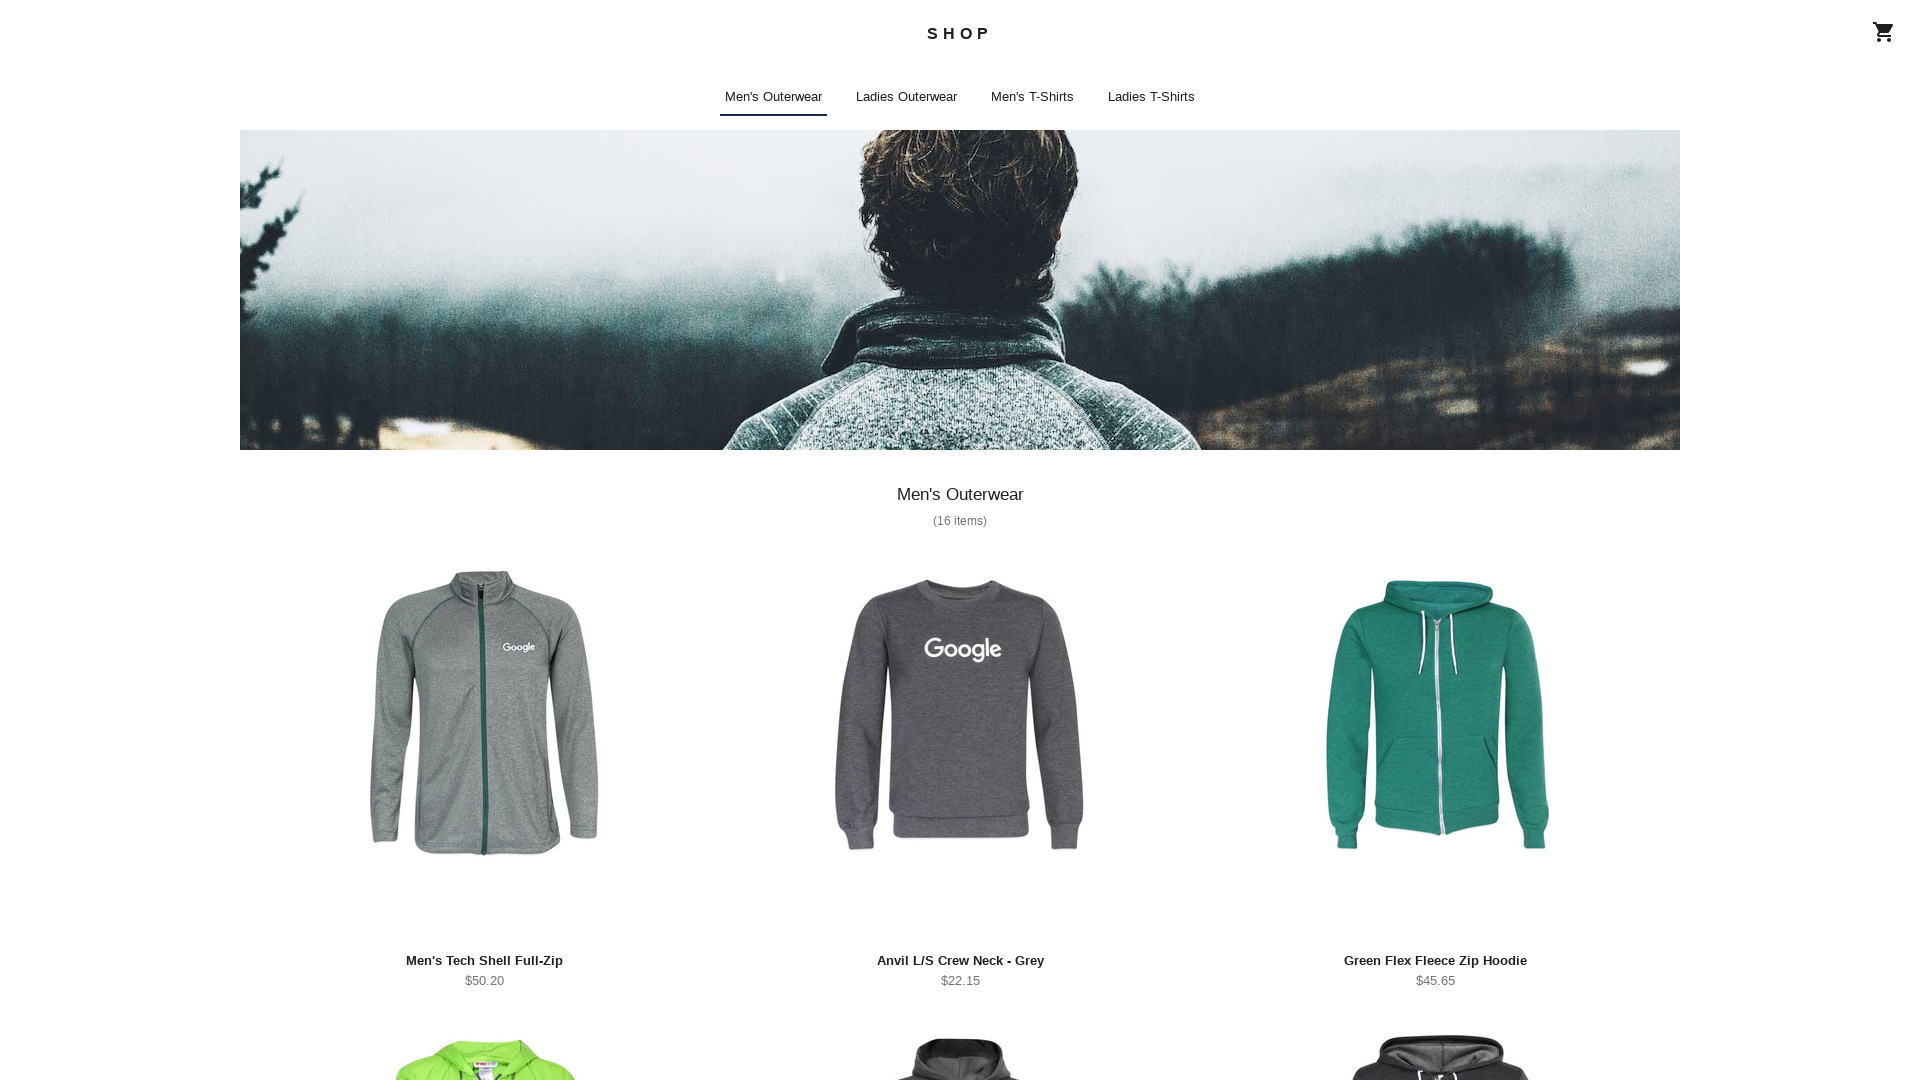

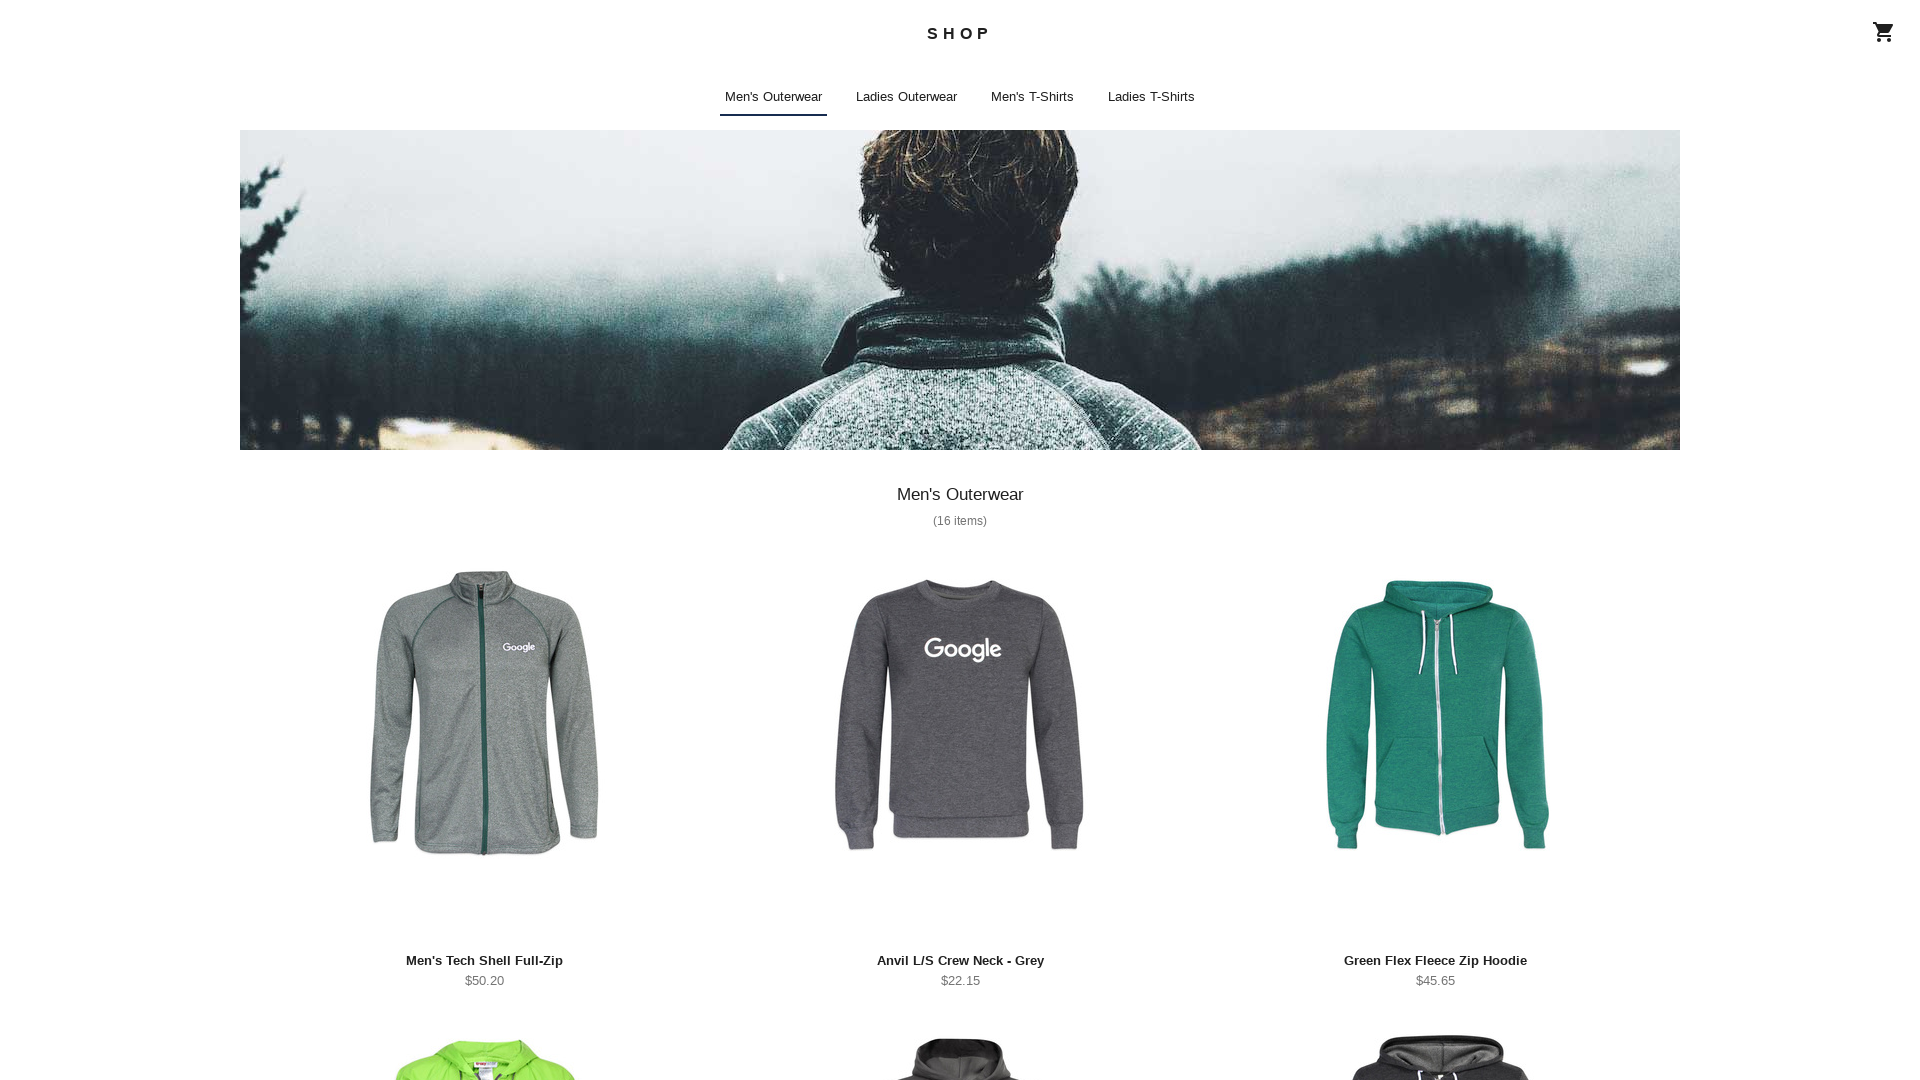